Navigates to a GitHub Pages site and fills in a name field with text input

Starting URL: https://faheembhatti.github.io/

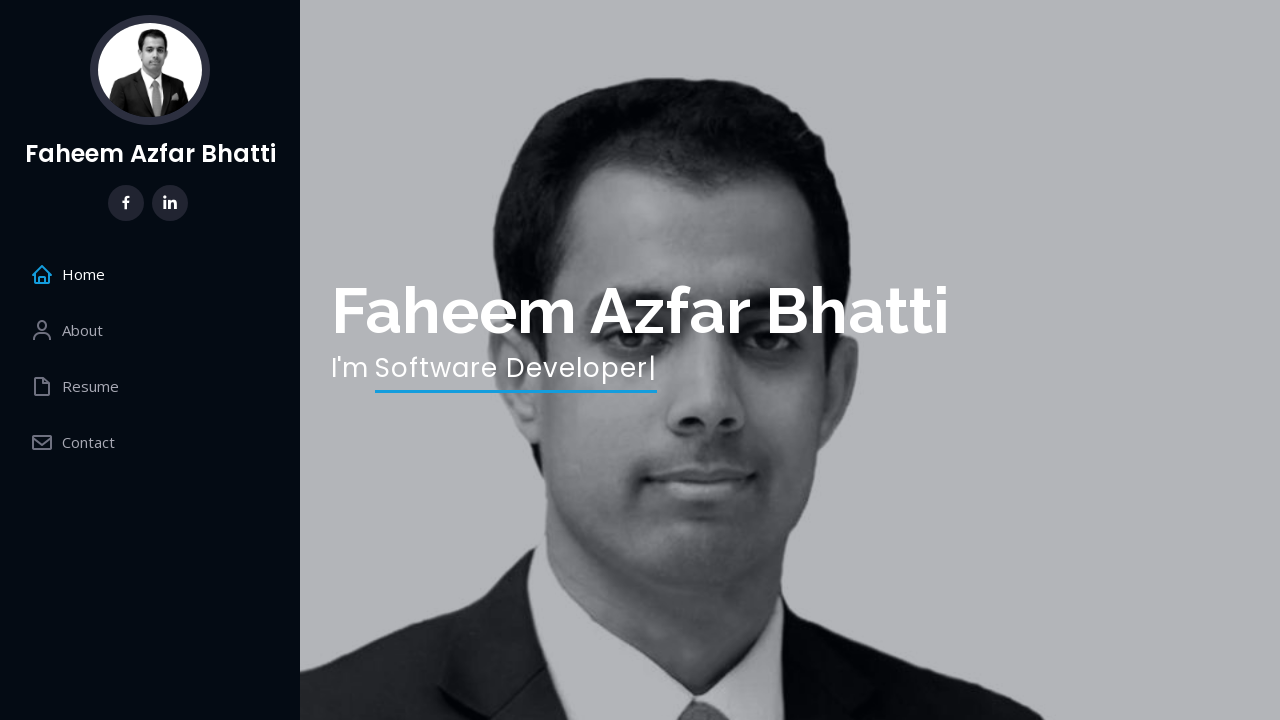

Navigated to GitHub Pages site at https://faheembhatti.github.io/
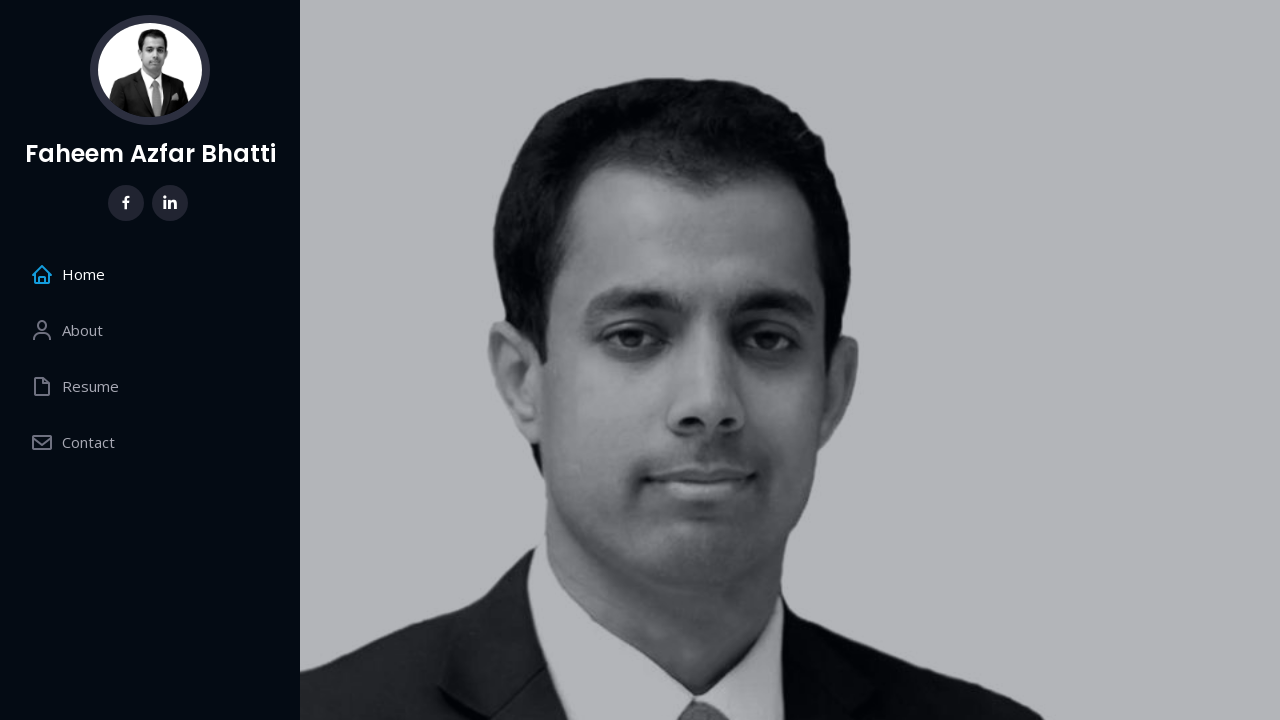

Filled name field with 'Faheem' on #name
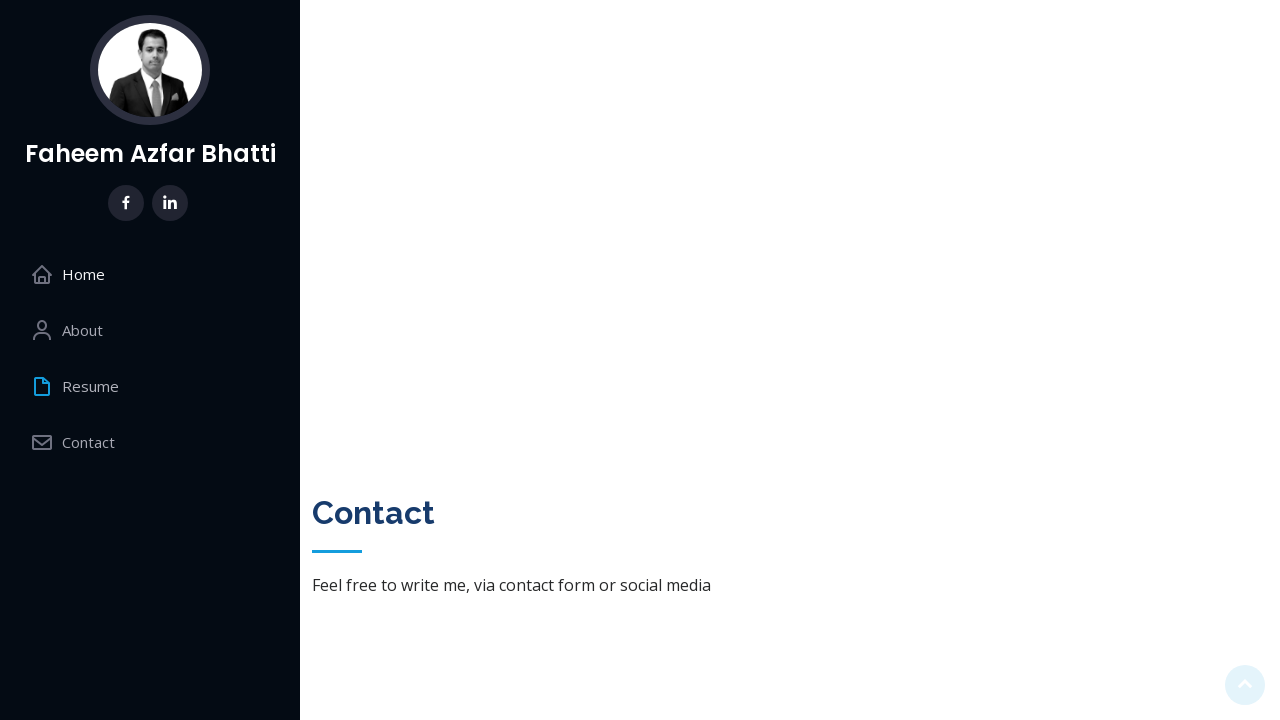

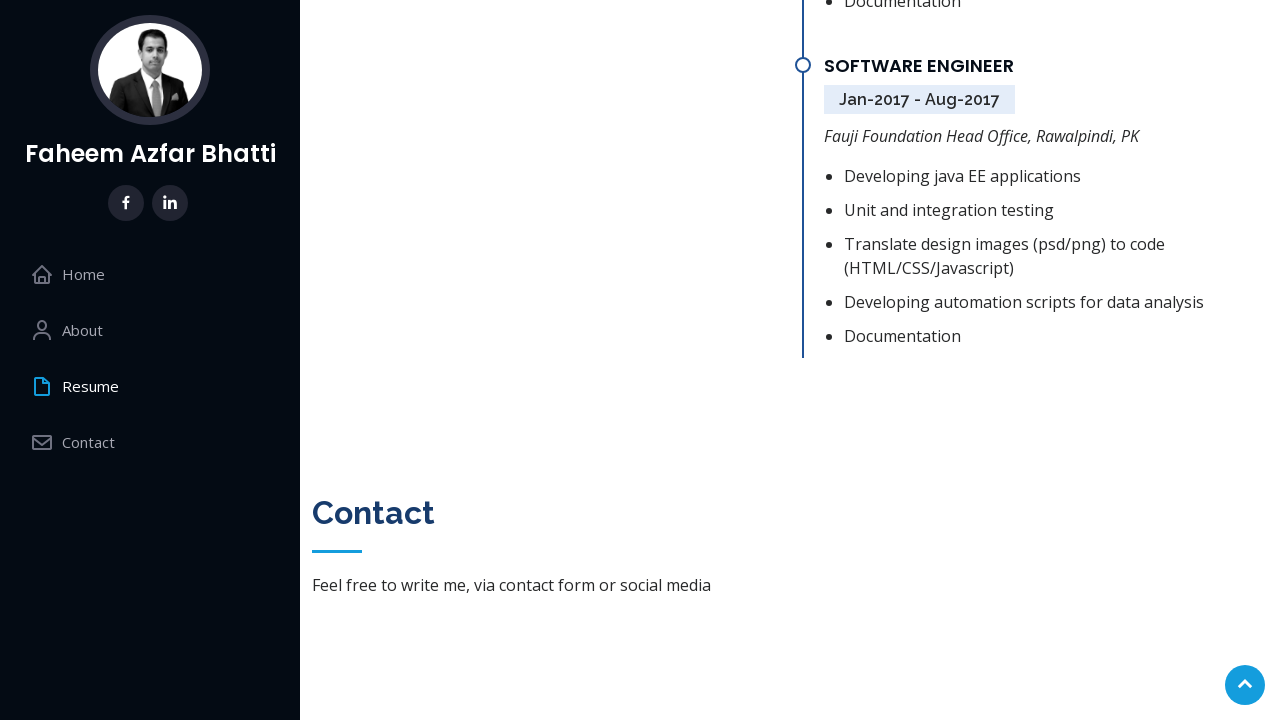